Tests jQuery UI datepicker functionality by clicking on the date input field to open the calendar and selecting a date from the first row.

Starting URL: https://jqueryui.com/datepicker/

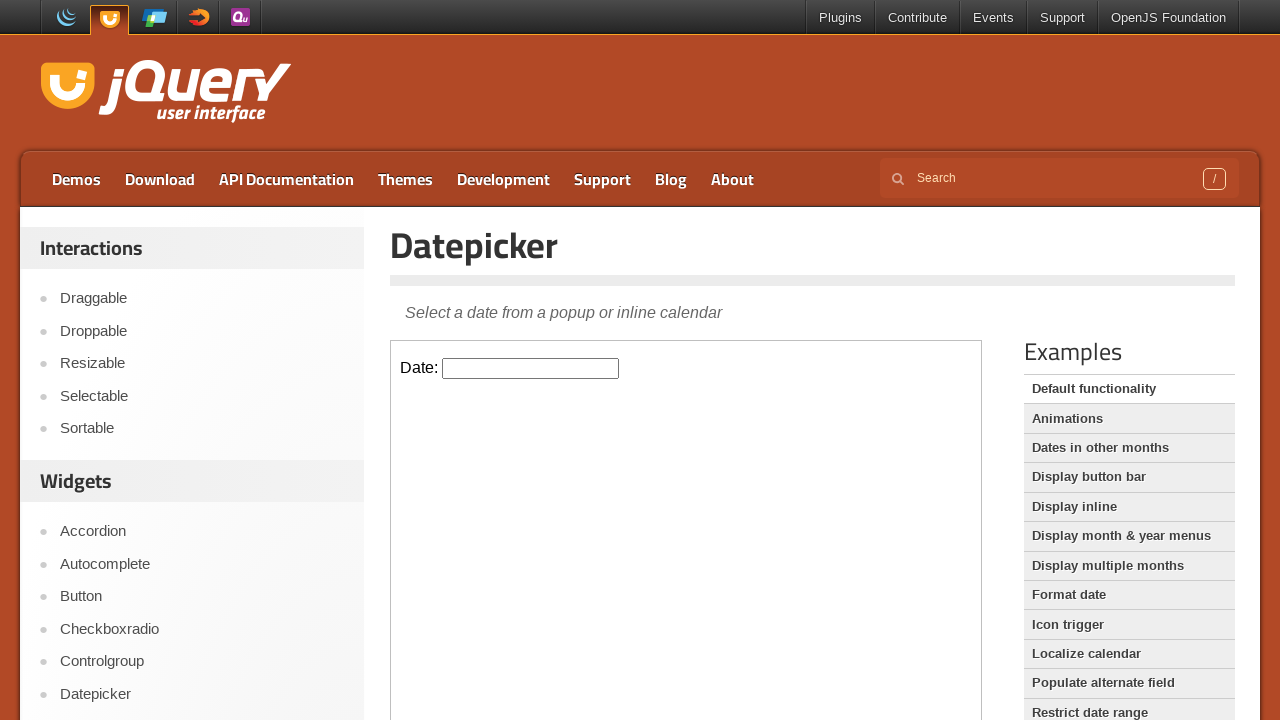

Located the demo iframe containing the datepicker
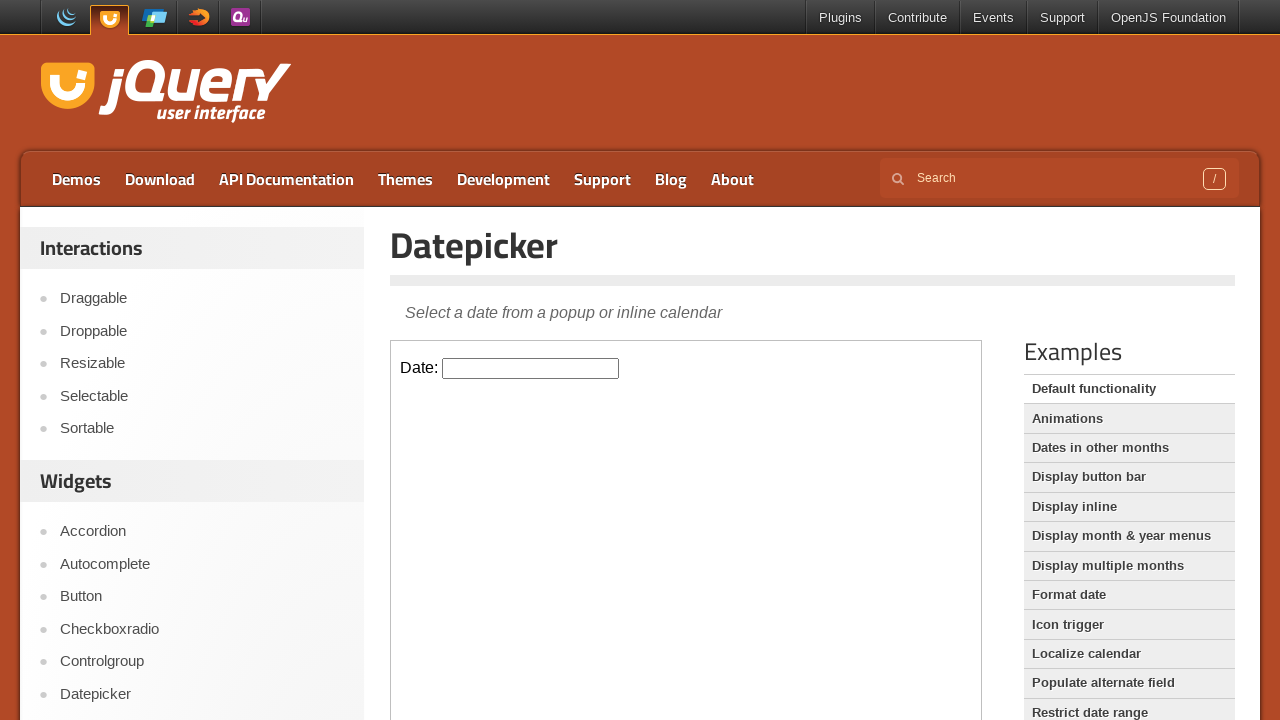

Clicked the datepicker input field to open the calendar at (531, 368) on iframe.demo-frame >> internal:control=enter-frame >> #datepicker
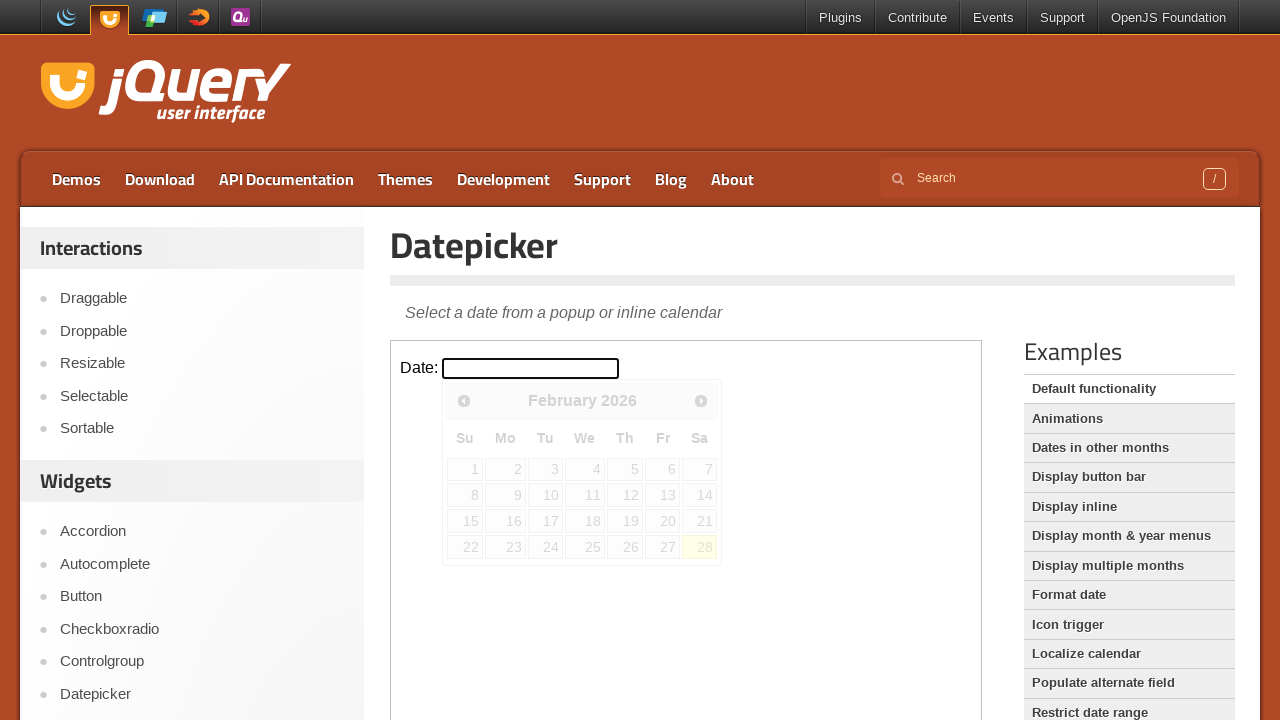

Selected a date from the first row of the calendar (Saturday) at (700, 469) on iframe.demo-frame >> internal:control=enter-frame >> xpath=//*[@id='ui-datepicke
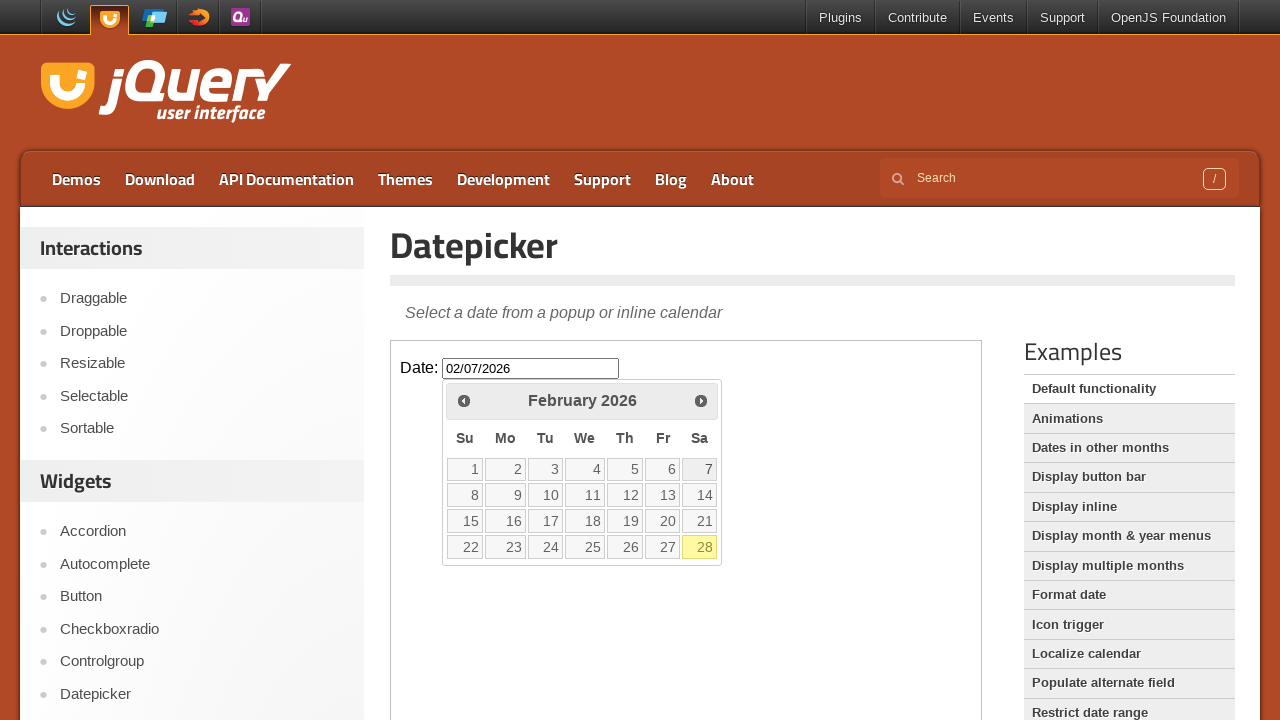

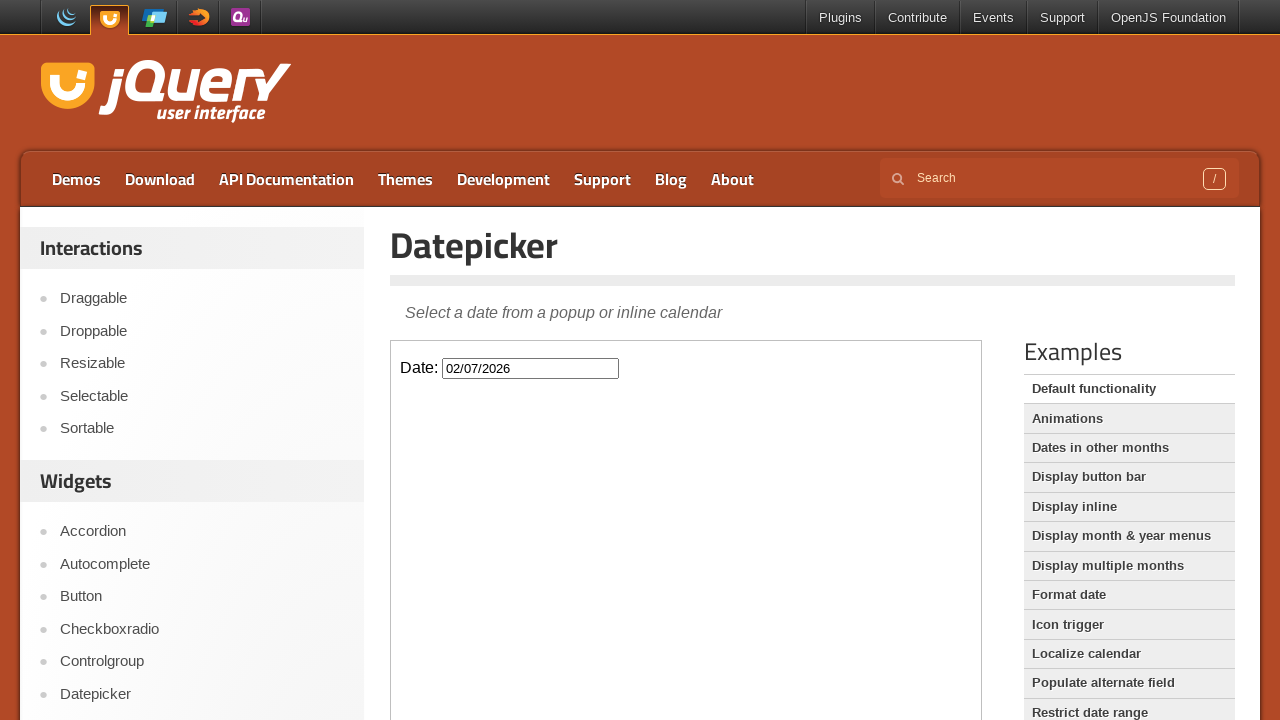